Tests finding all elements by class name, counting them, iterating through their text, and accessing a specific element by index

Starting URL: https://kristinek.github.io/site/examples/locators

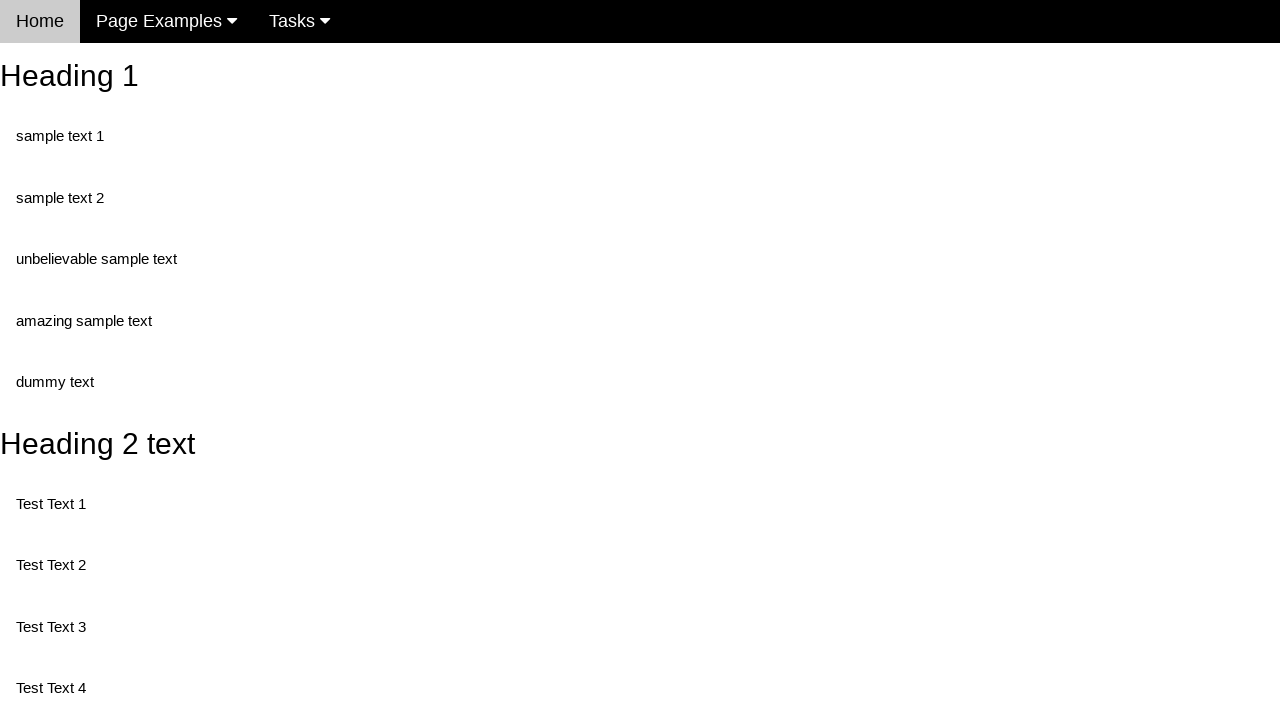

Navigated to locators example page
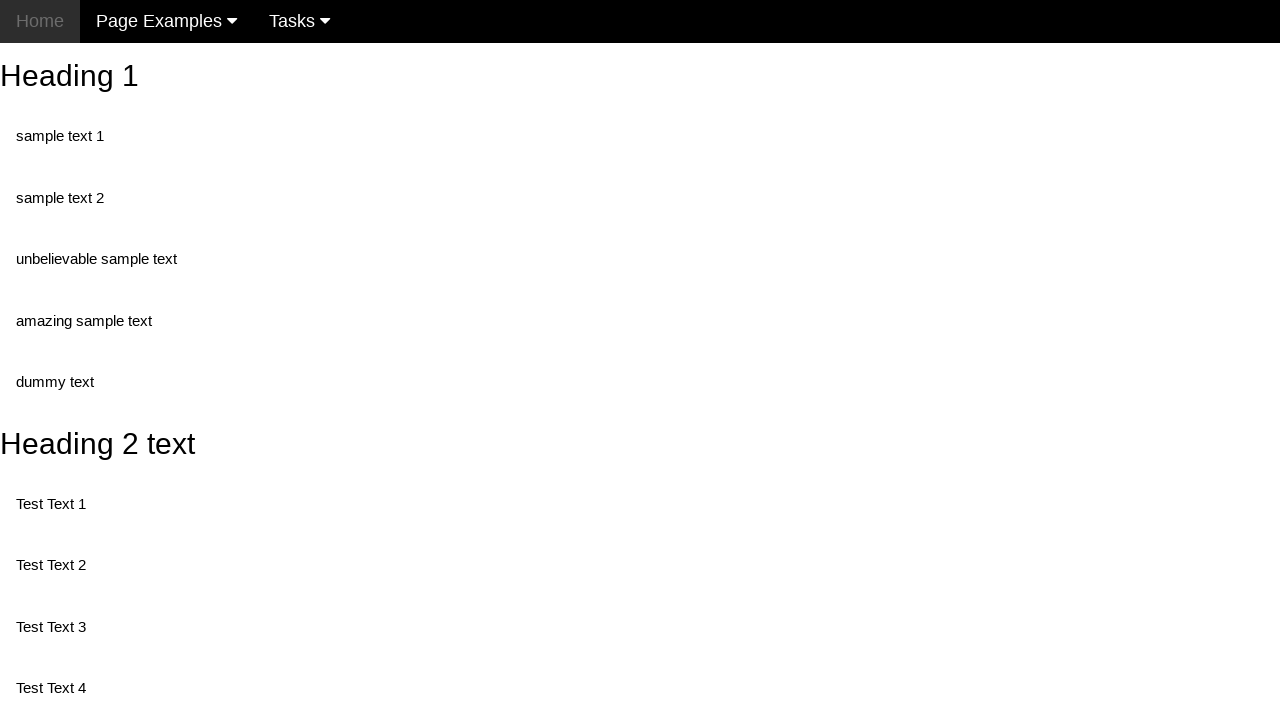

Located all elements with class 'test'
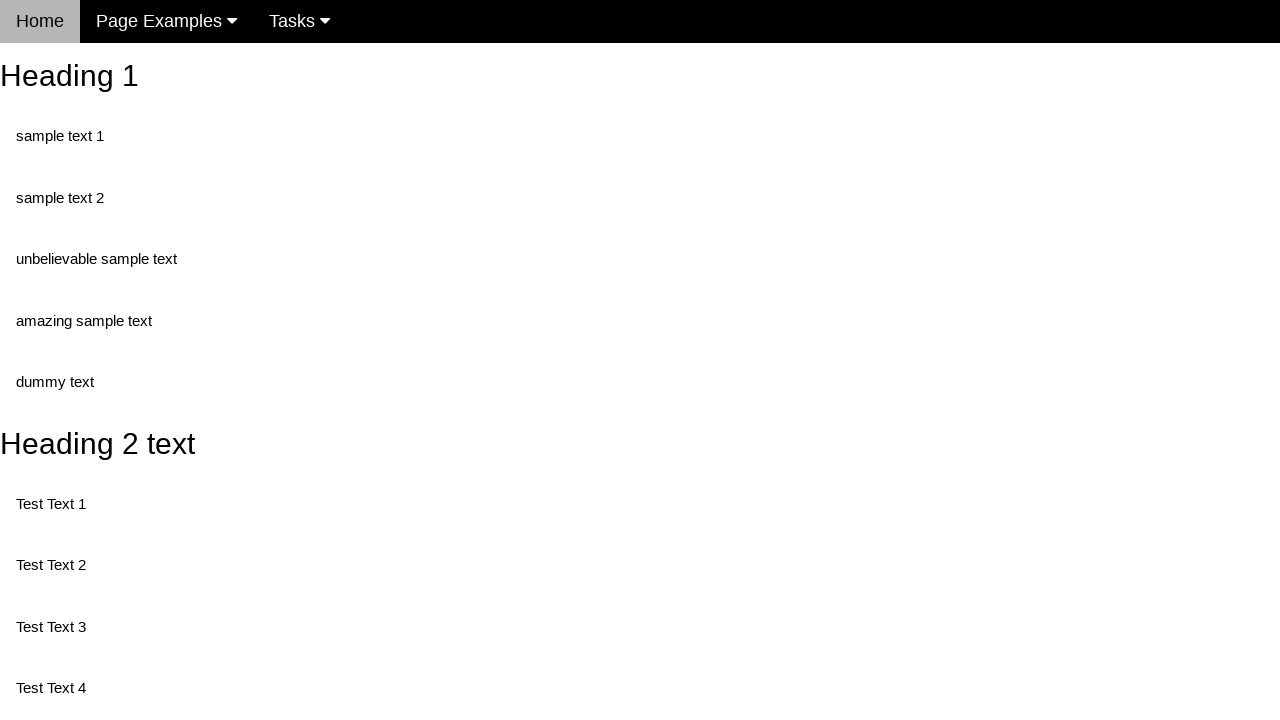

Retrieved count of test elements: 5
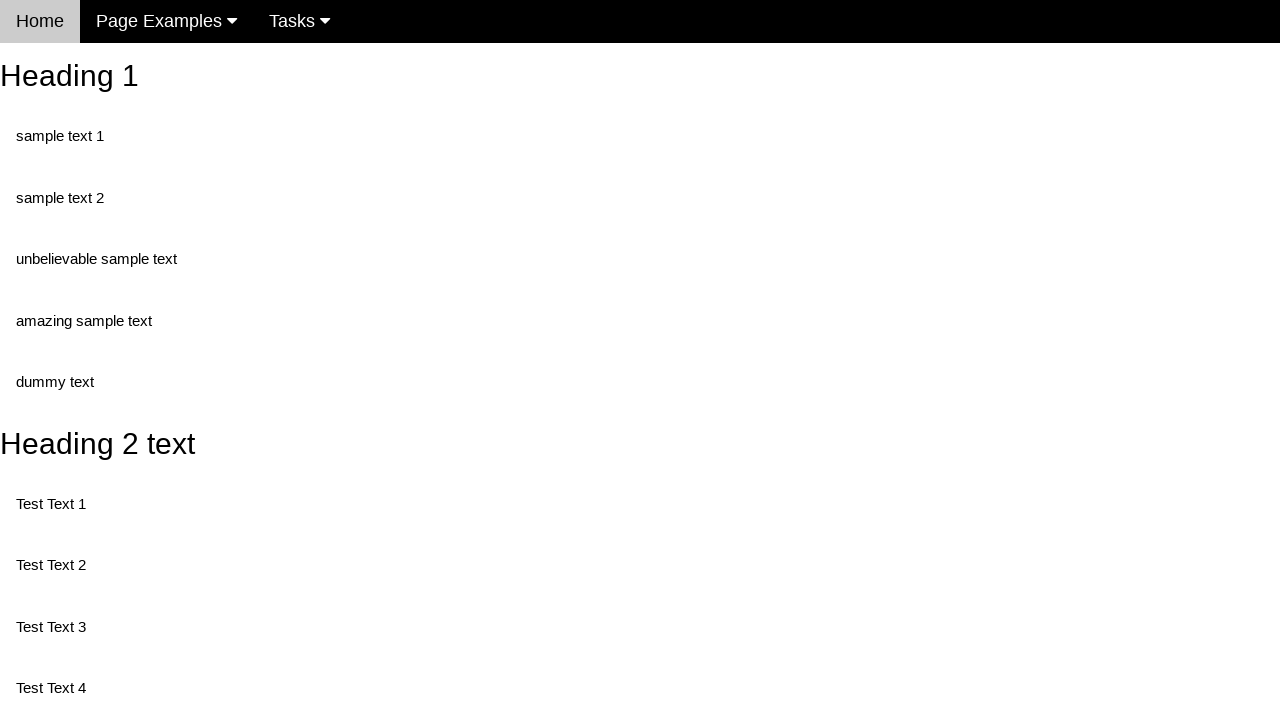

Retrieved text from test element 0: 'Test Text 1'
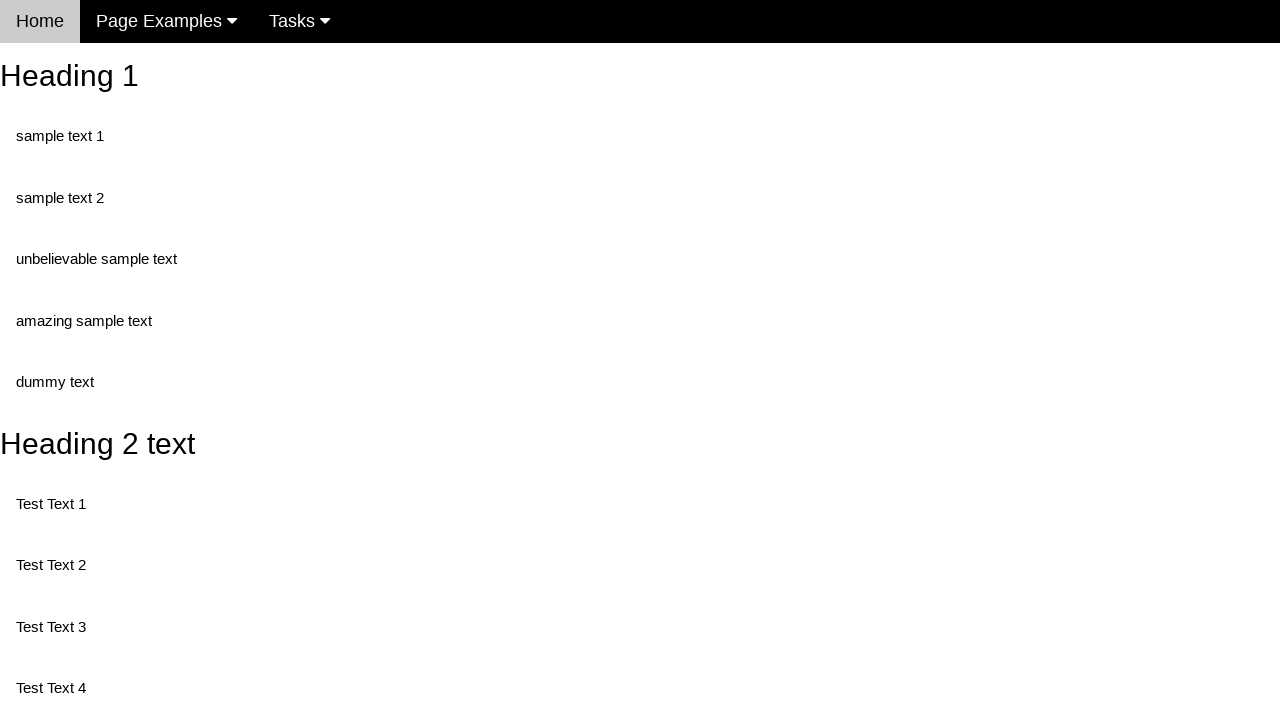

Retrieved text from test element 1: 'Test Text 3'
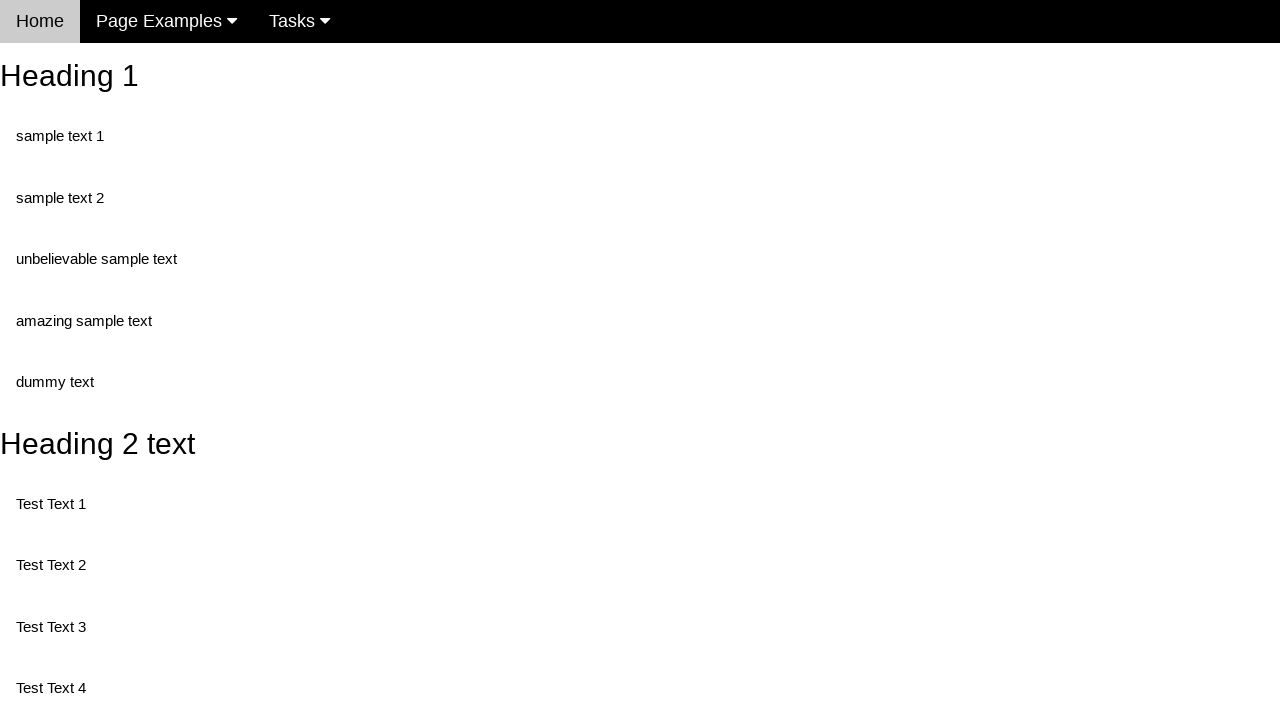

Retrieved text from test element 2: 'Test Text 4'
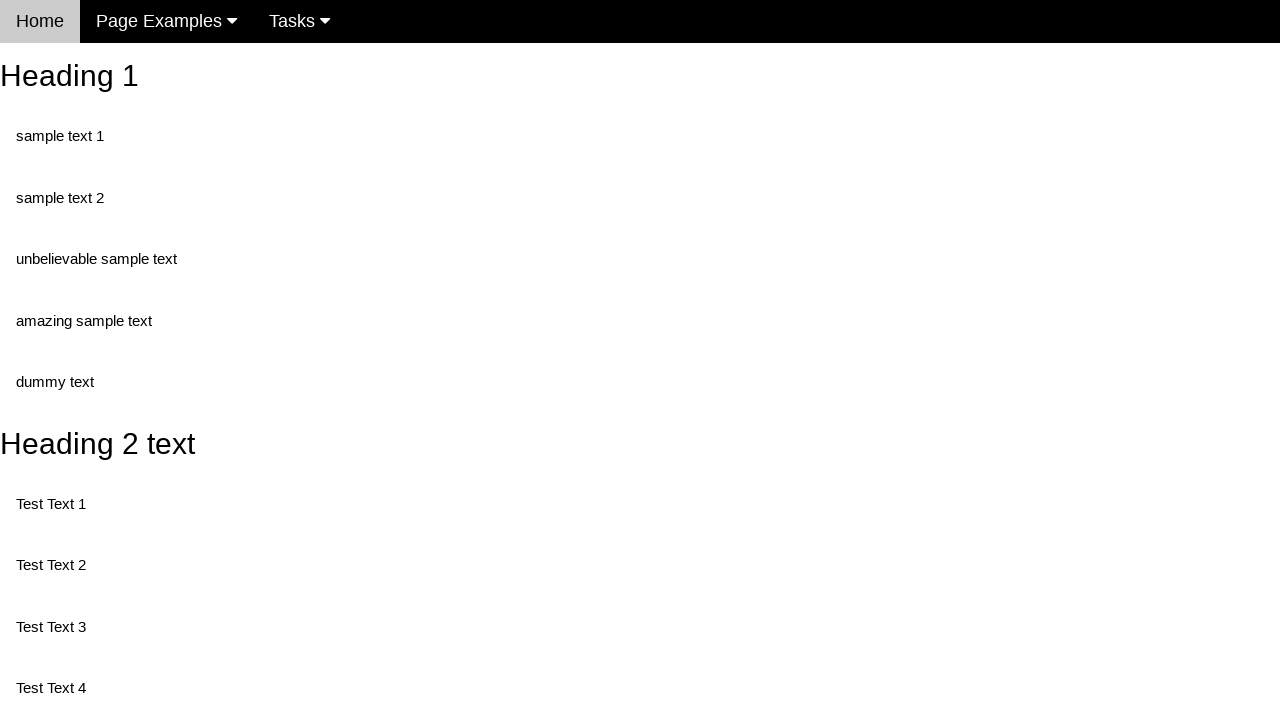

Retrieved text from test element 3: 'Test Text 5'
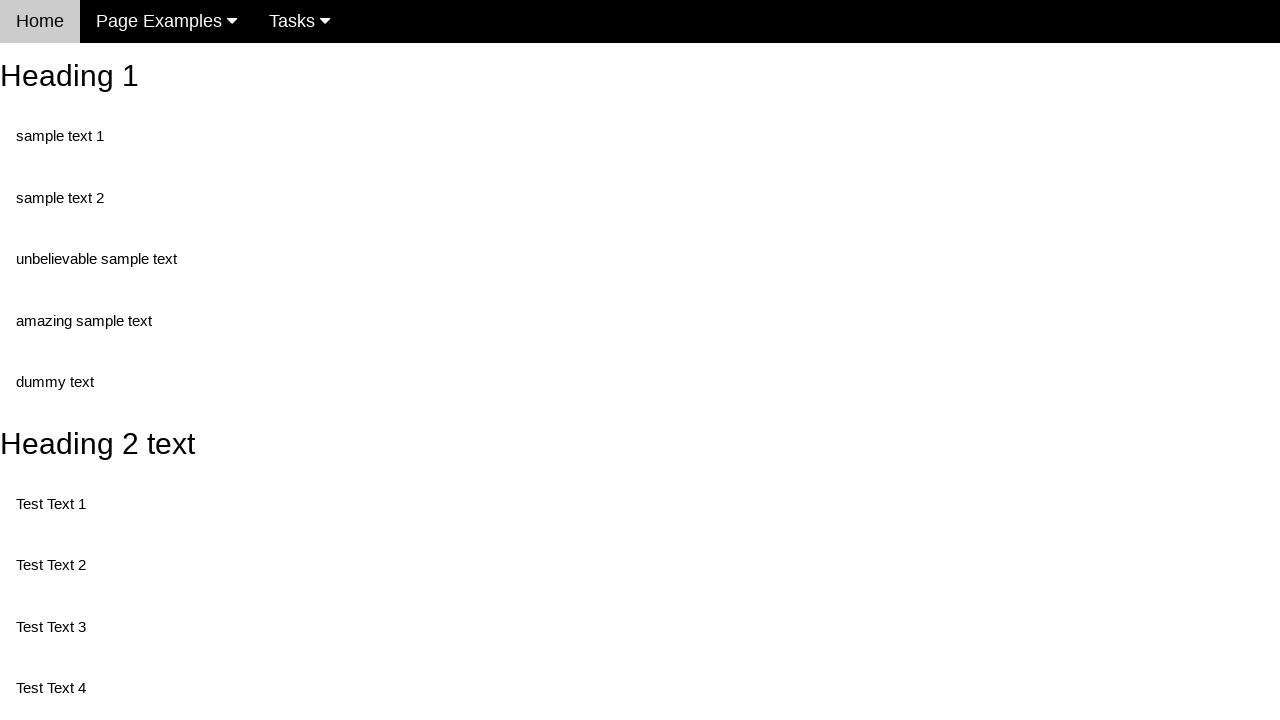

Retrieved text from test element 4: 'Test Text 6'
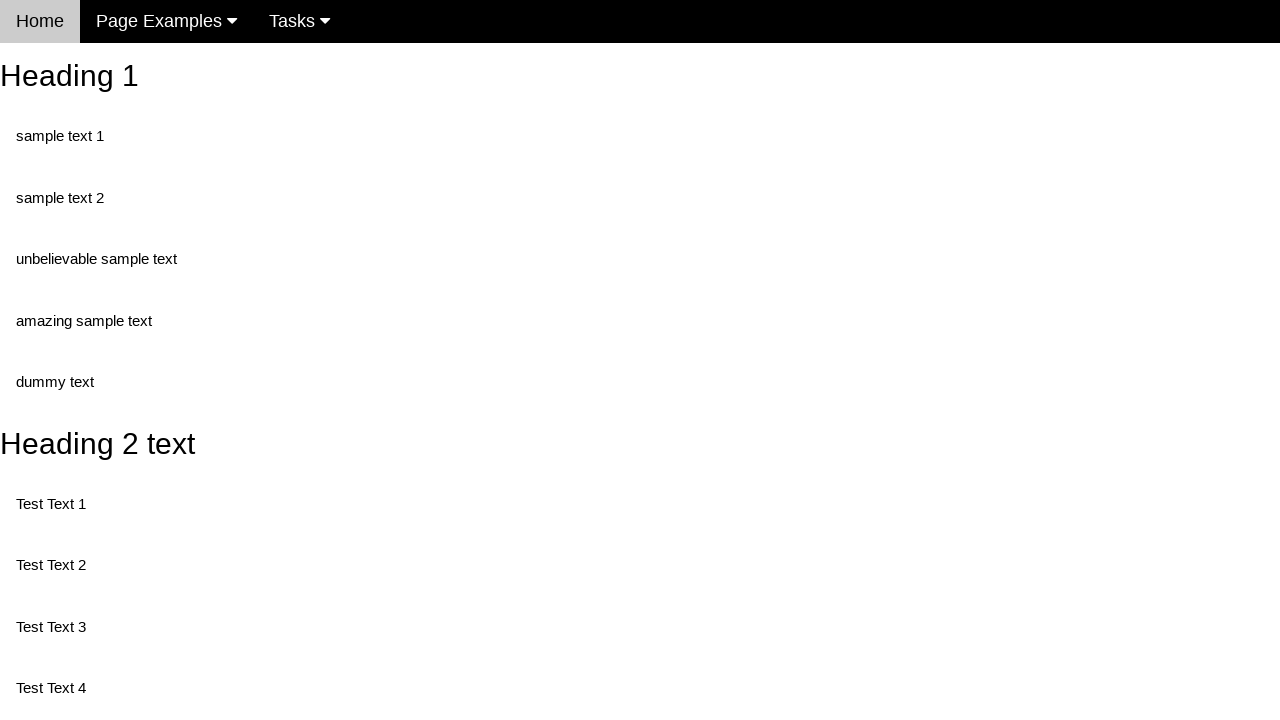

Retrieved text from third test element (index 2): 'Test Text 4'
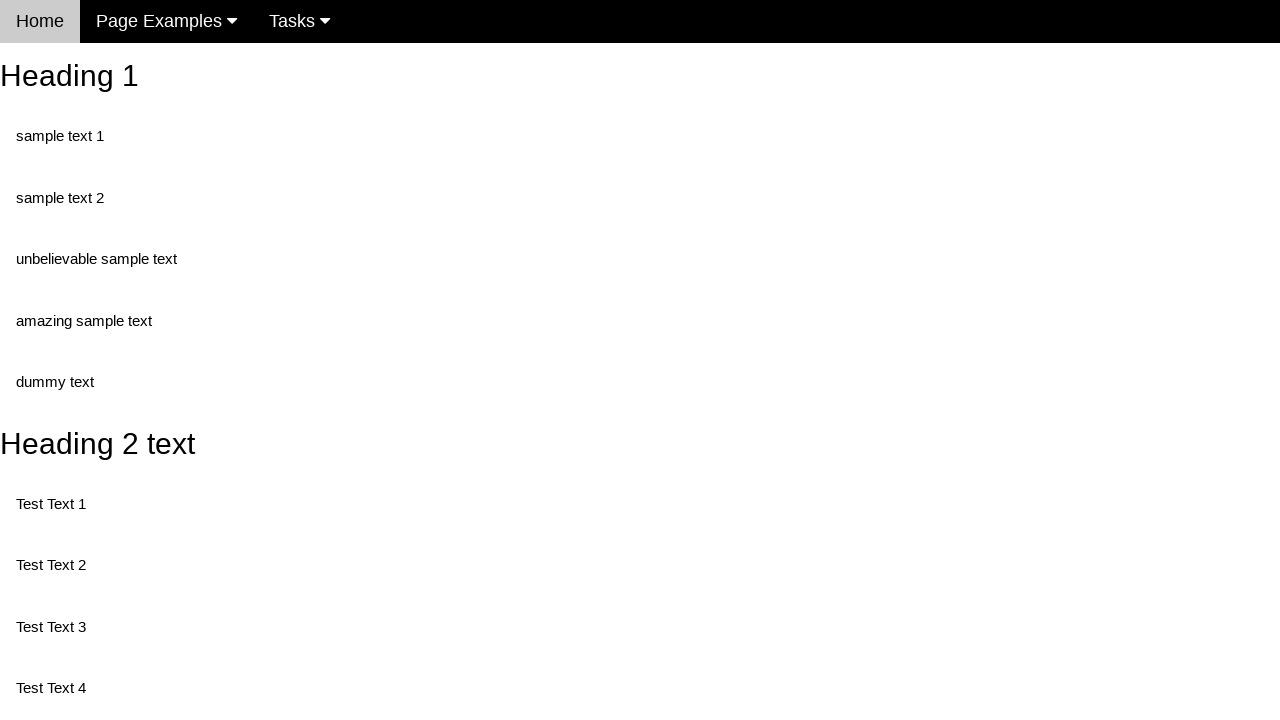

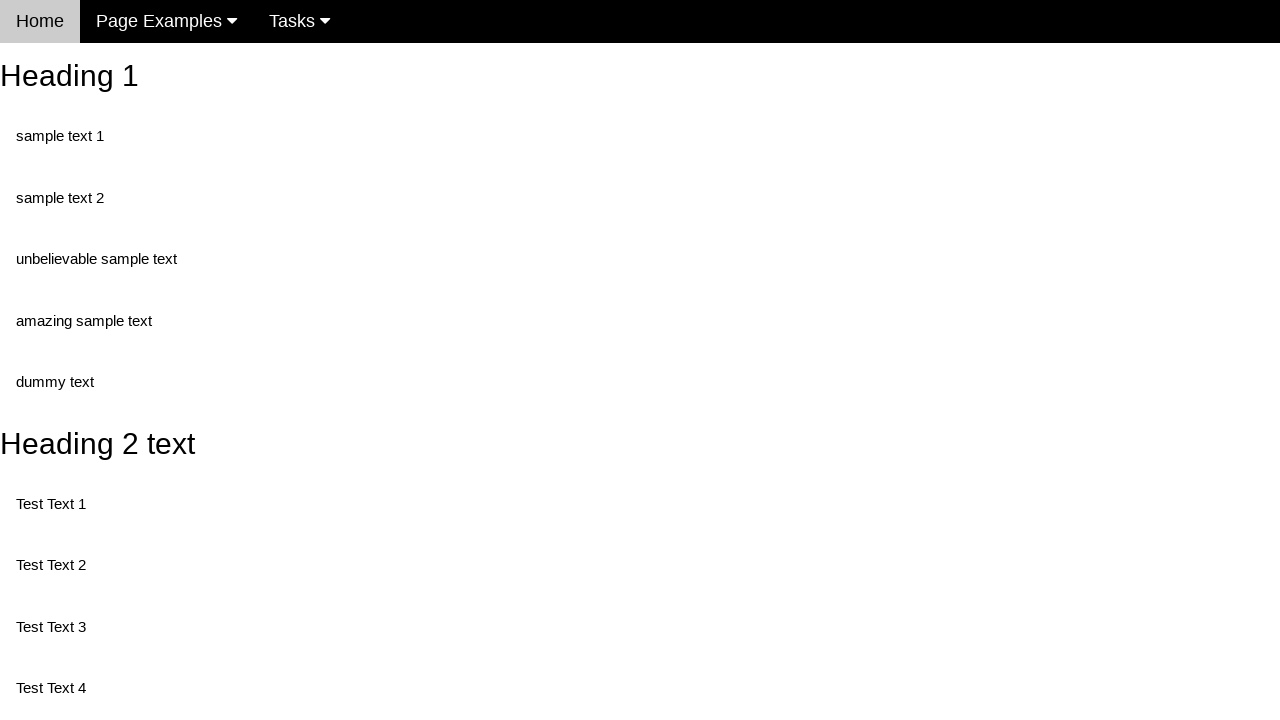